Opens the Argos UK website homepage and maximizes the browser window

Starting URL: https://www.argos.co.uk/

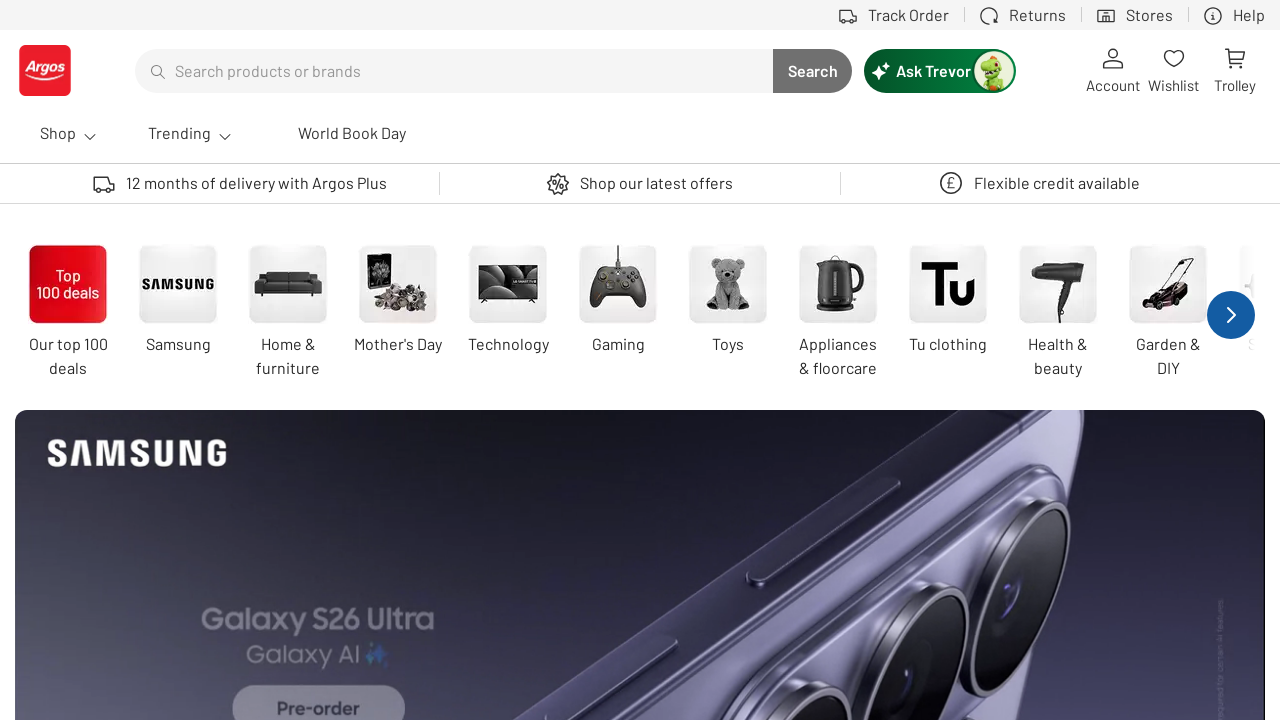

Argos UK homepage loaded successfully
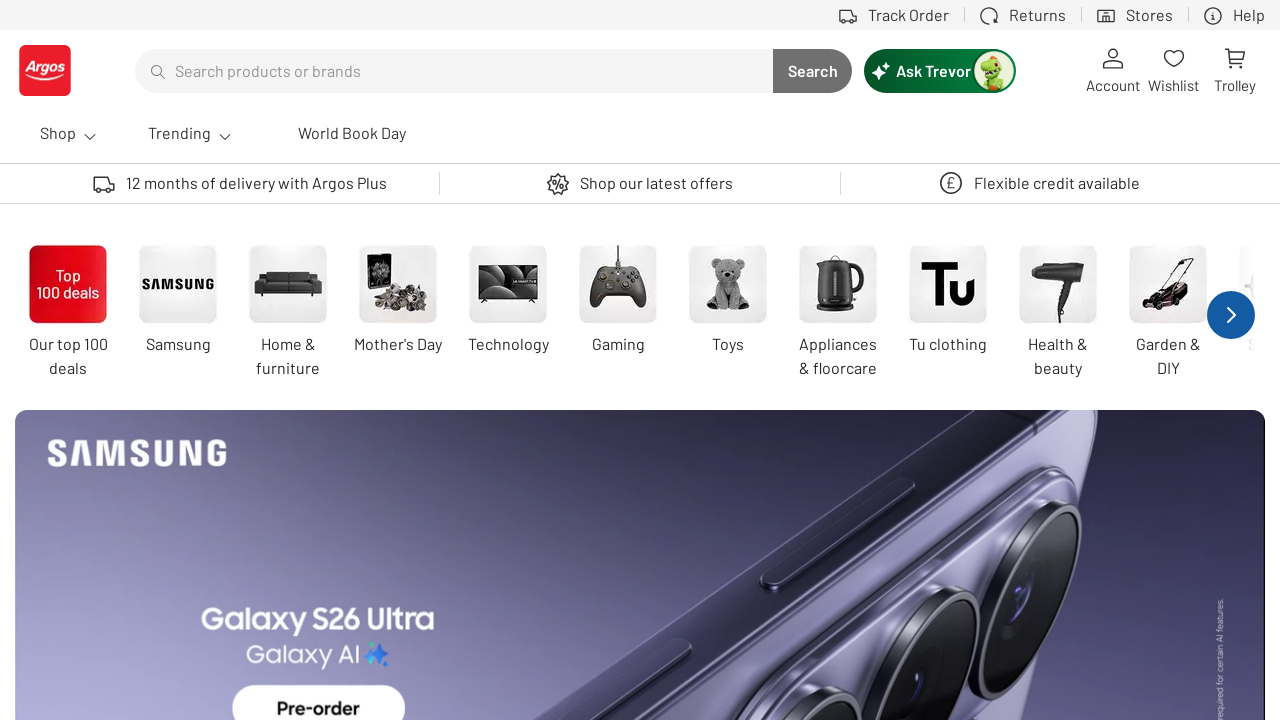

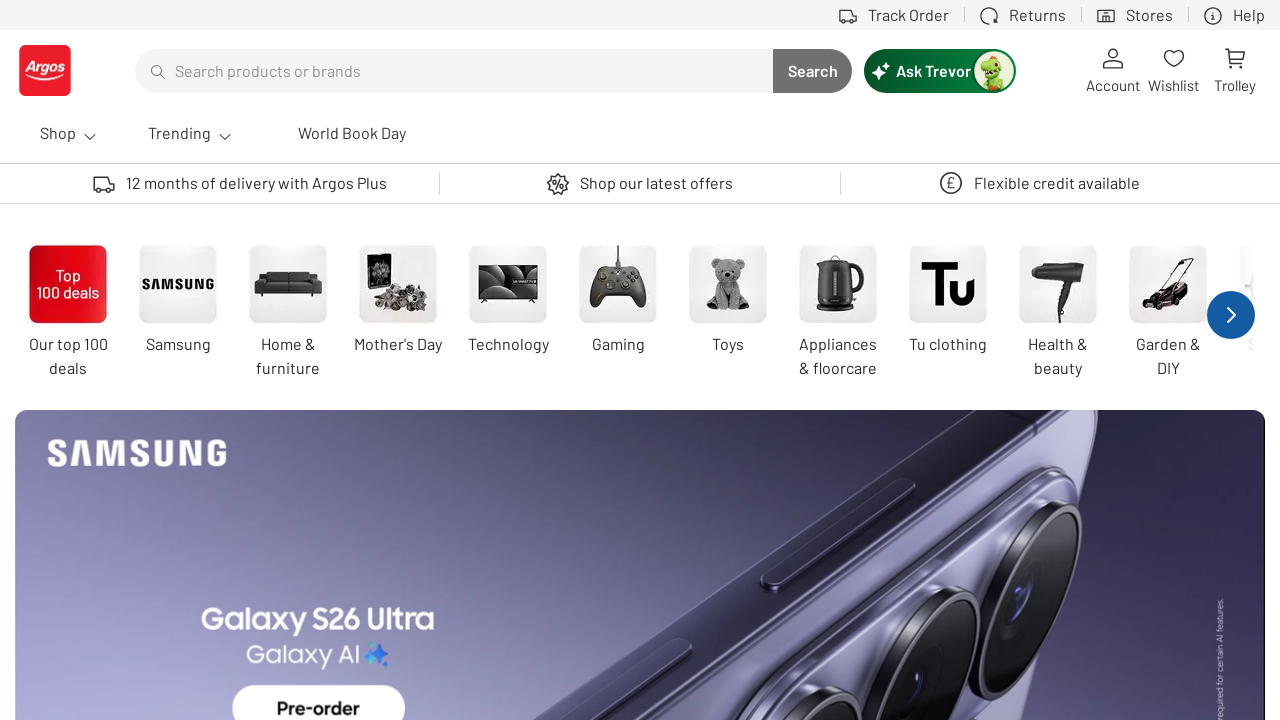